Tests e-commerce flow by browsing products, selecting a Selenium course, adding it to cart, and navigating to the cart page

Starting URL: https://rahulshettyacademy.com/angularAppdemo/

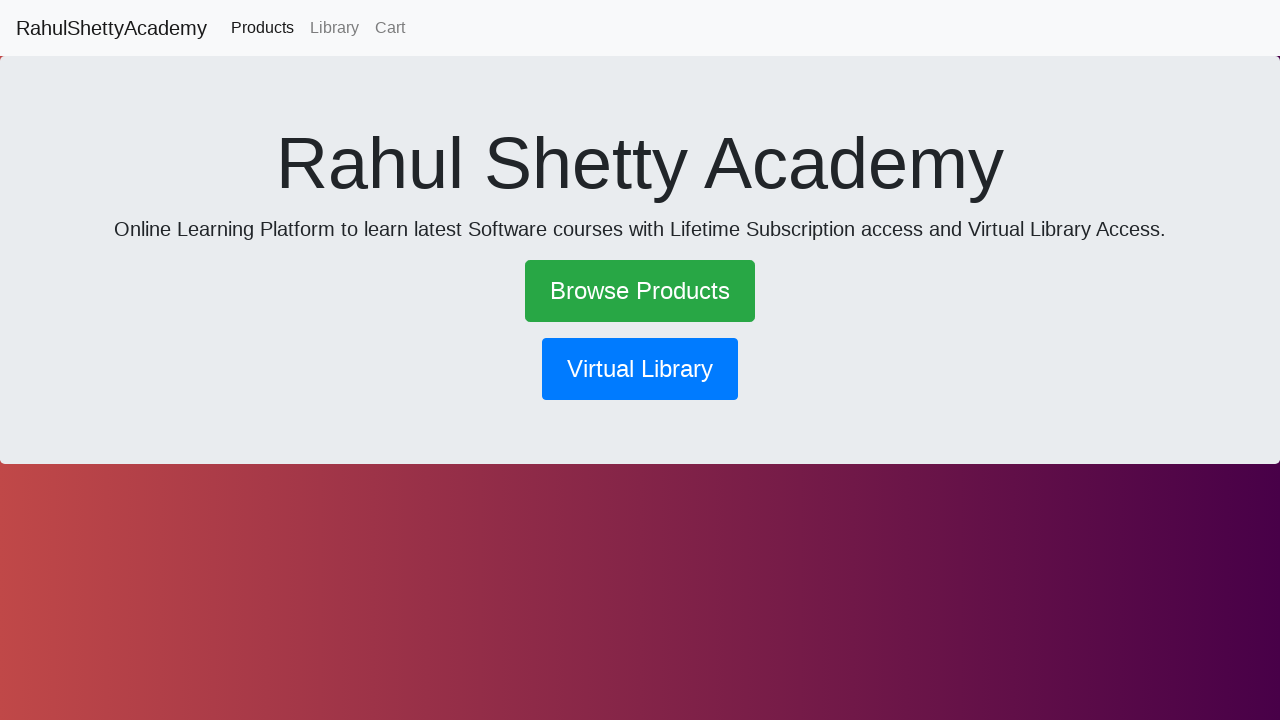

Clicked 'Browse Products' link to view available products at (640, 291) on text=Browse Products
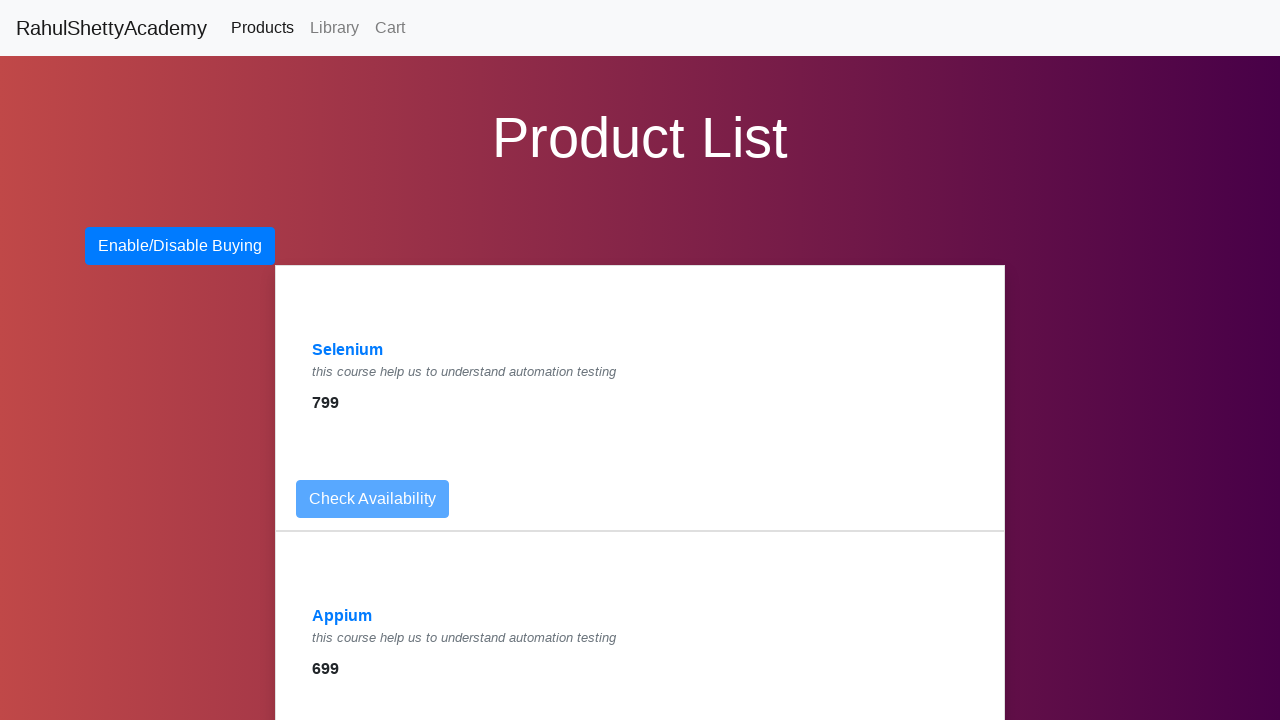

Clicked on Selenium course product at (348, 350) on text=Selenium
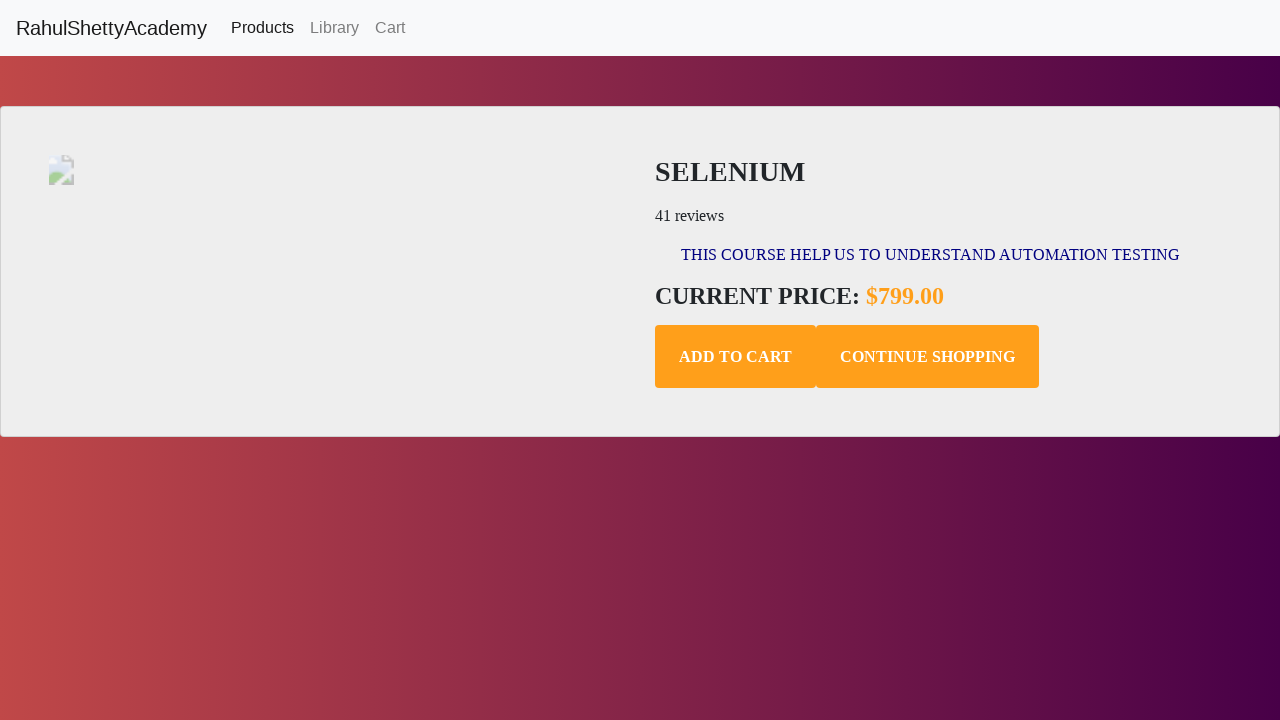

Added Selenium course to cart at (736, 357) on .add-to-cart
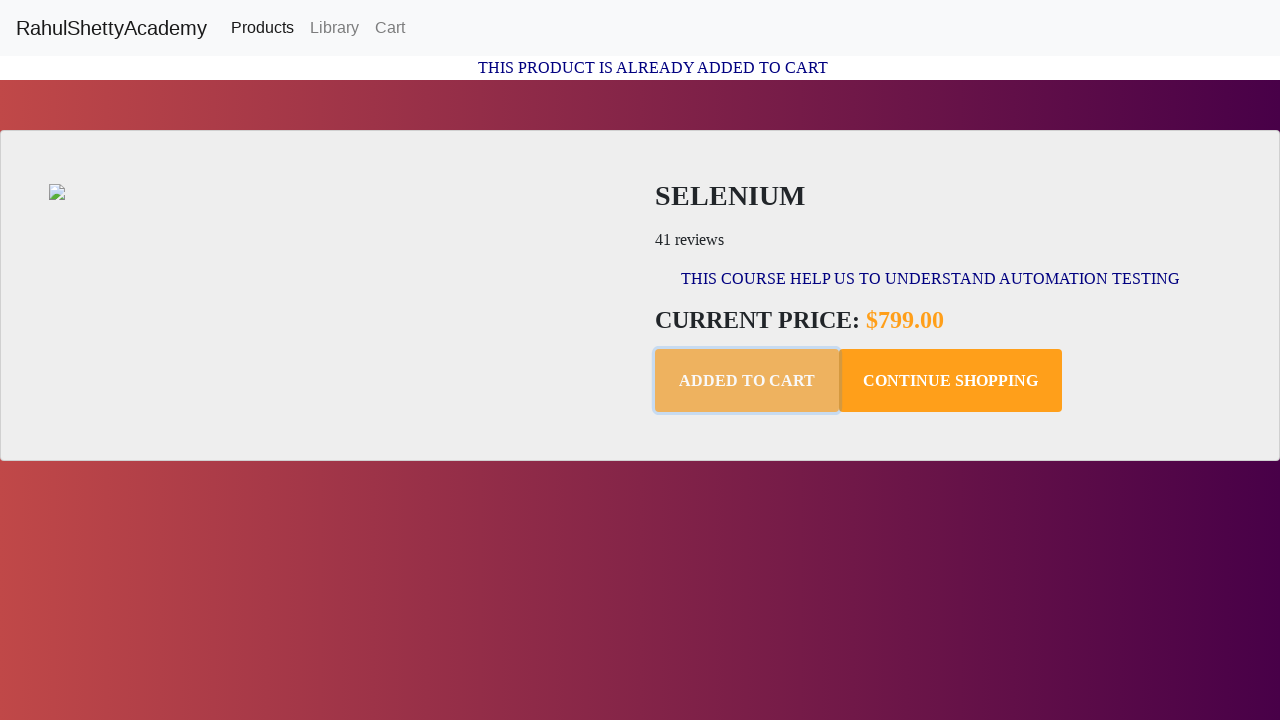

Navigated to the cart page at (390, 28) on text=Cart
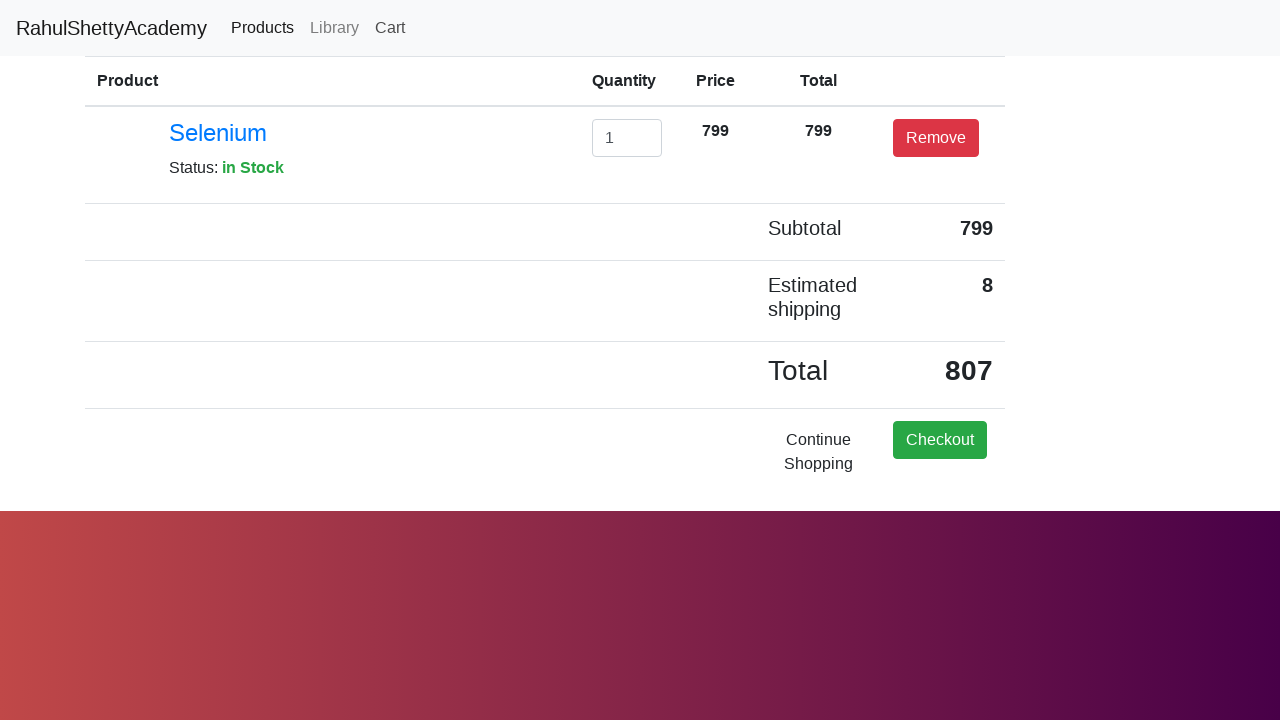

Cleared the email input field on #exampleInputEmail1
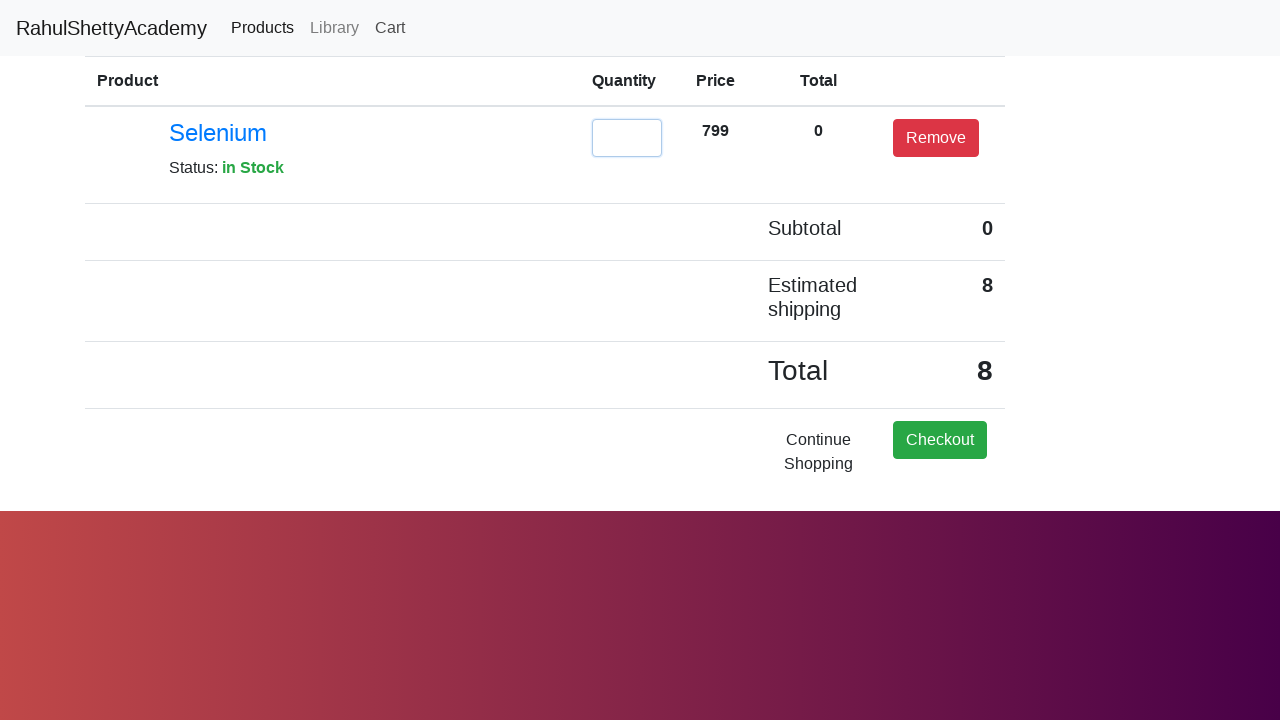

Clicked on the email input field at (627, 138) on #exampleInputEmail1
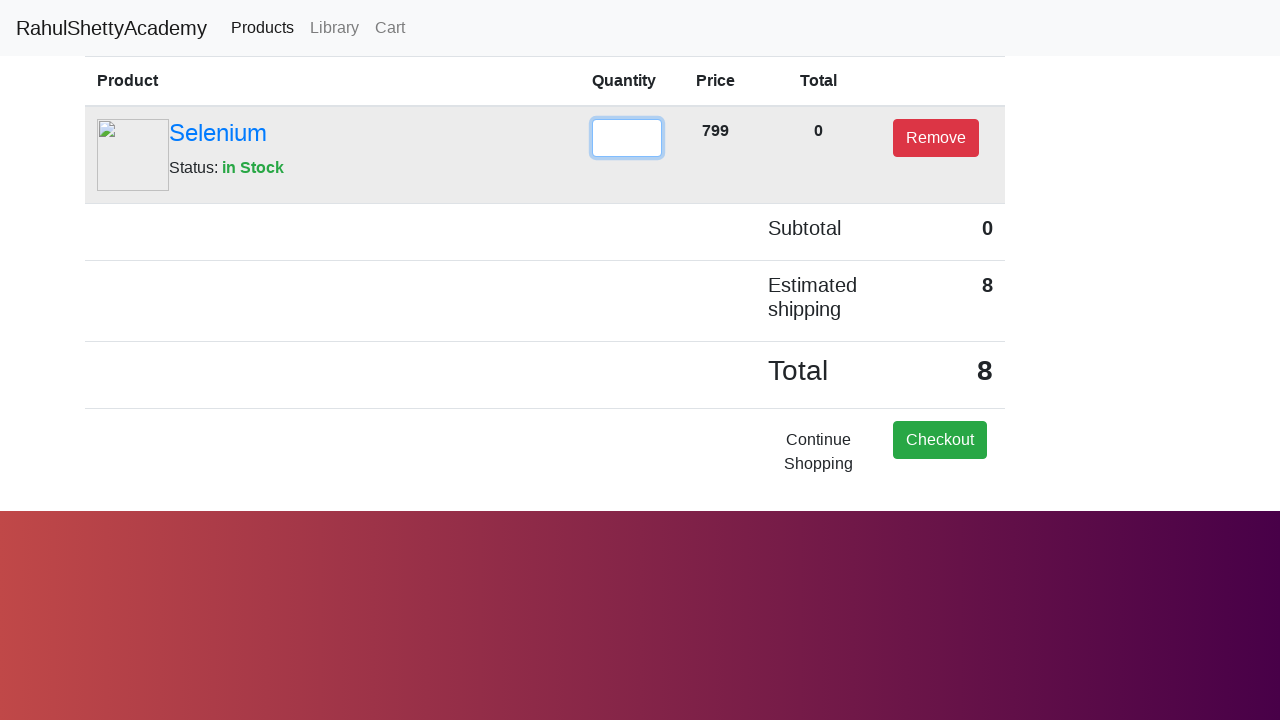

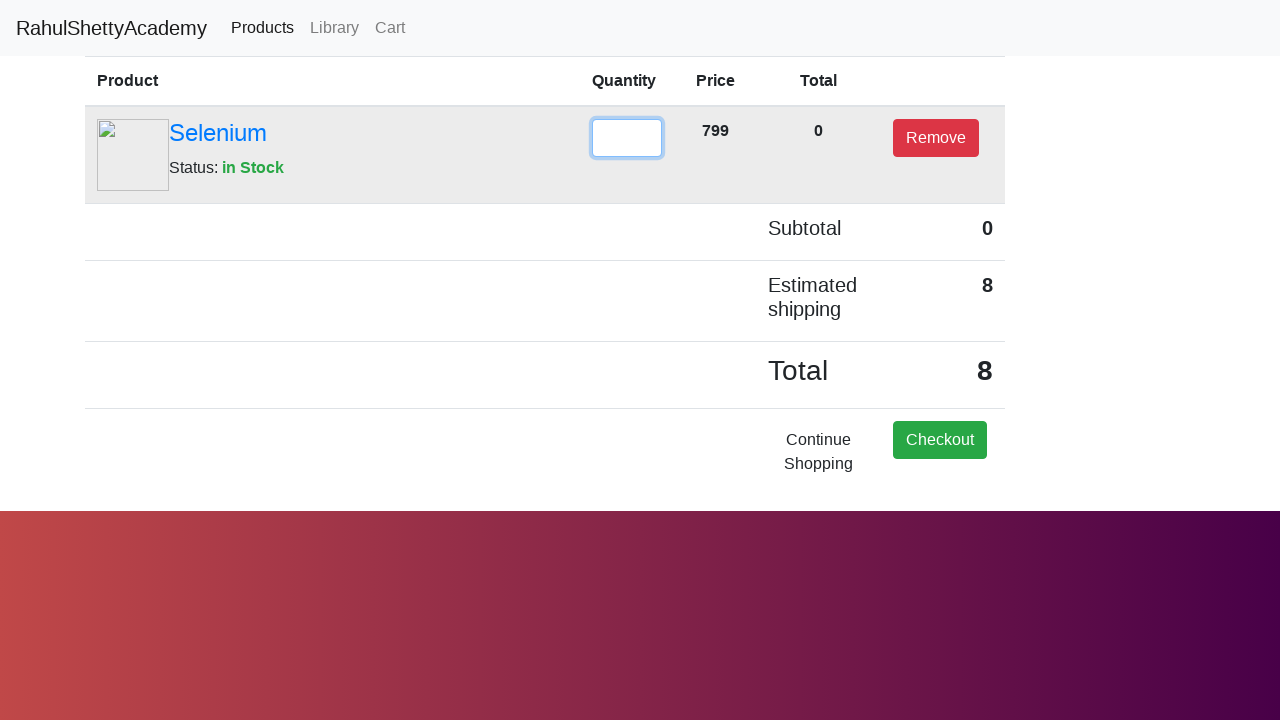